Tests sorting the Due column in ascending order by clicking the column header and verifying the values are ordered correctly

Starting URL: http://the-internet.herokuapp.com/tables

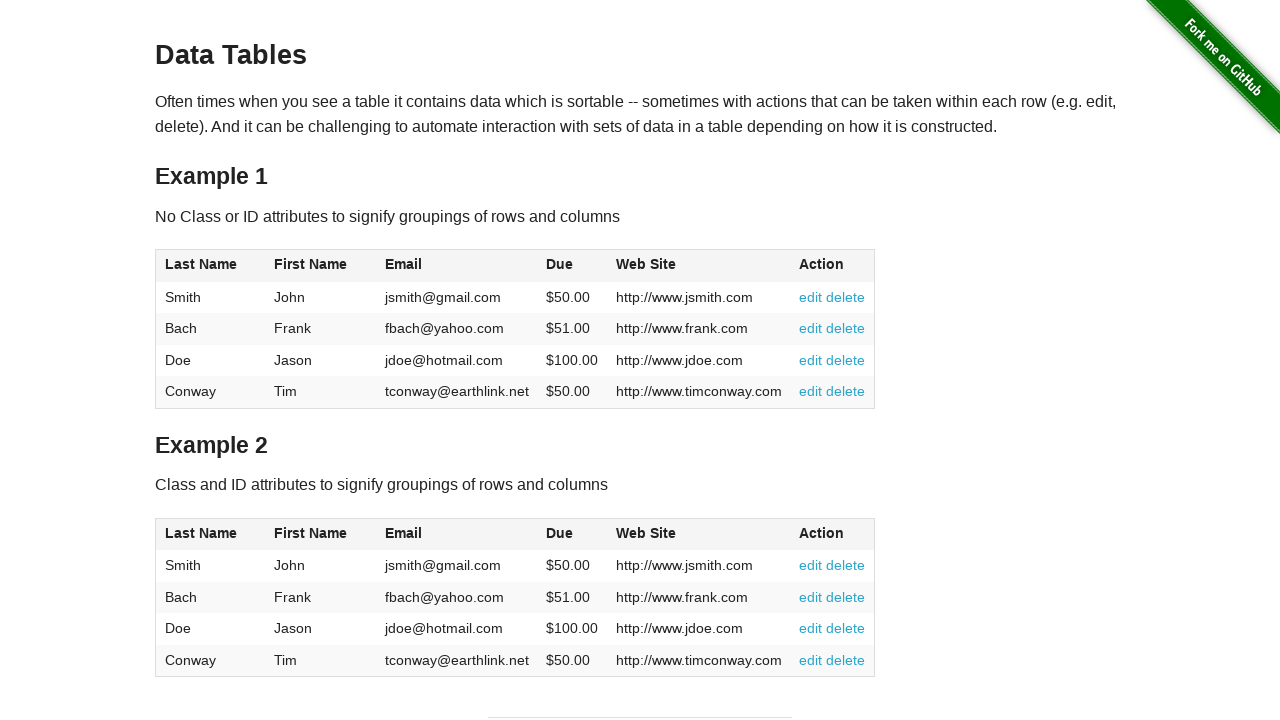

Clicked Due column header to sort ascending at (572, 266) on #table1 thead tr th:nth-of-type(4)
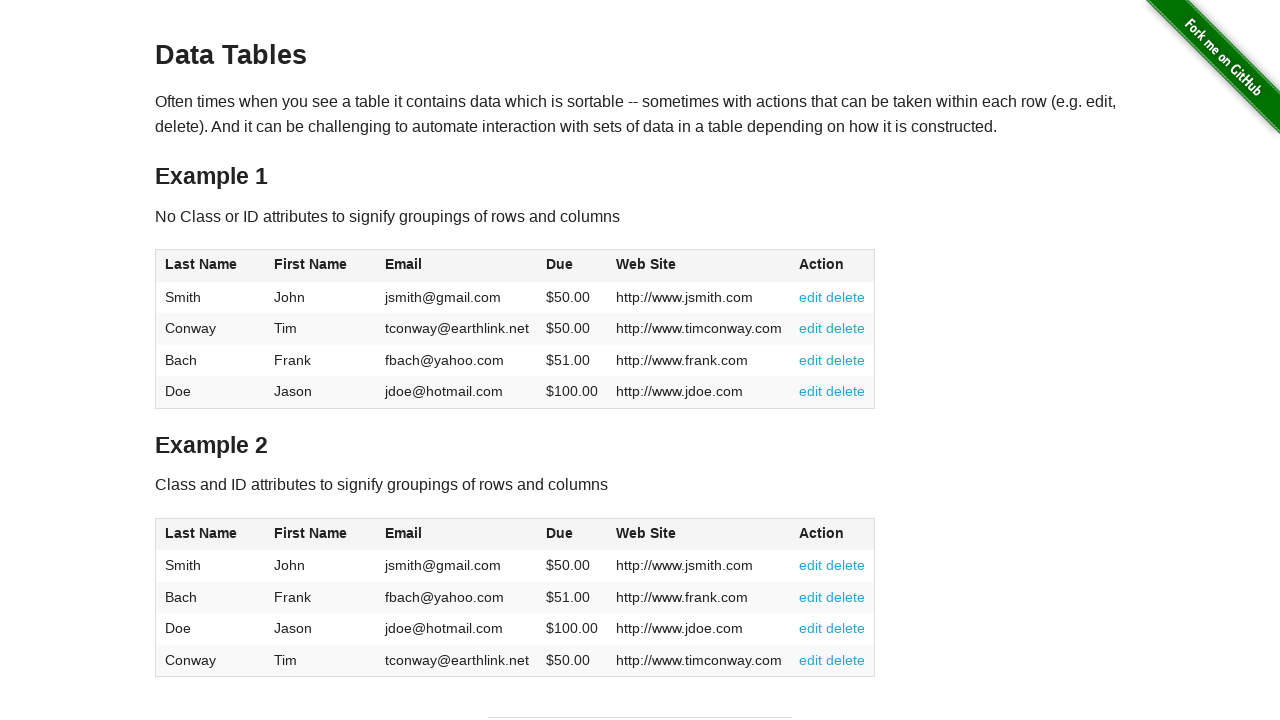

Verified table loaded with Due column values visible
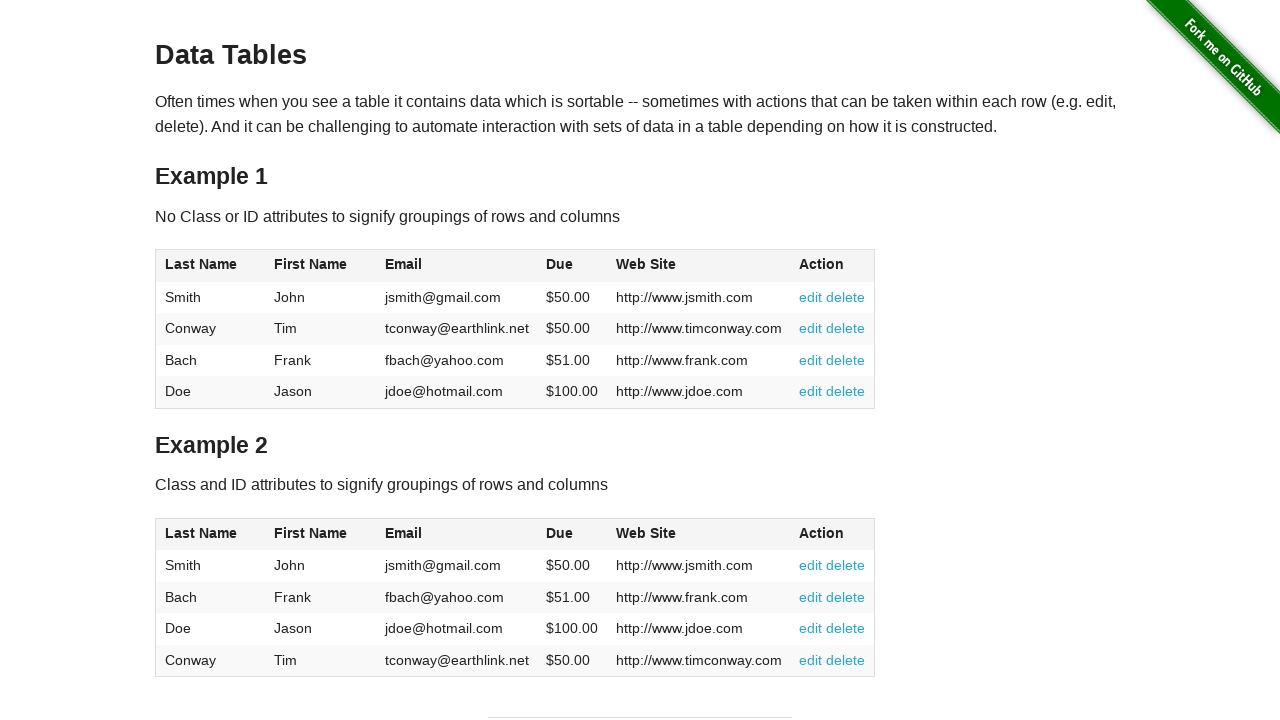

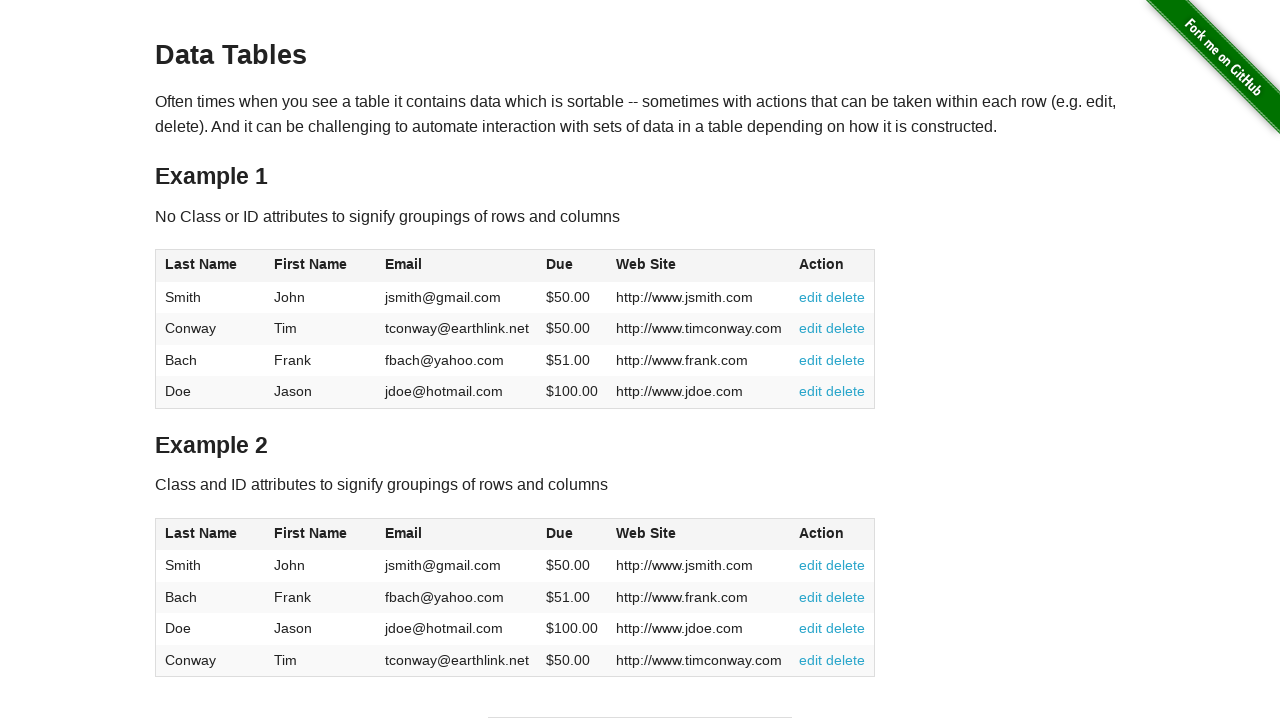